Tests a registration form by filling all required input fields with test data, submitting the form, and verifying the success message is displayed.

Starting URL: http://suninjuly.github.io/registration1.html

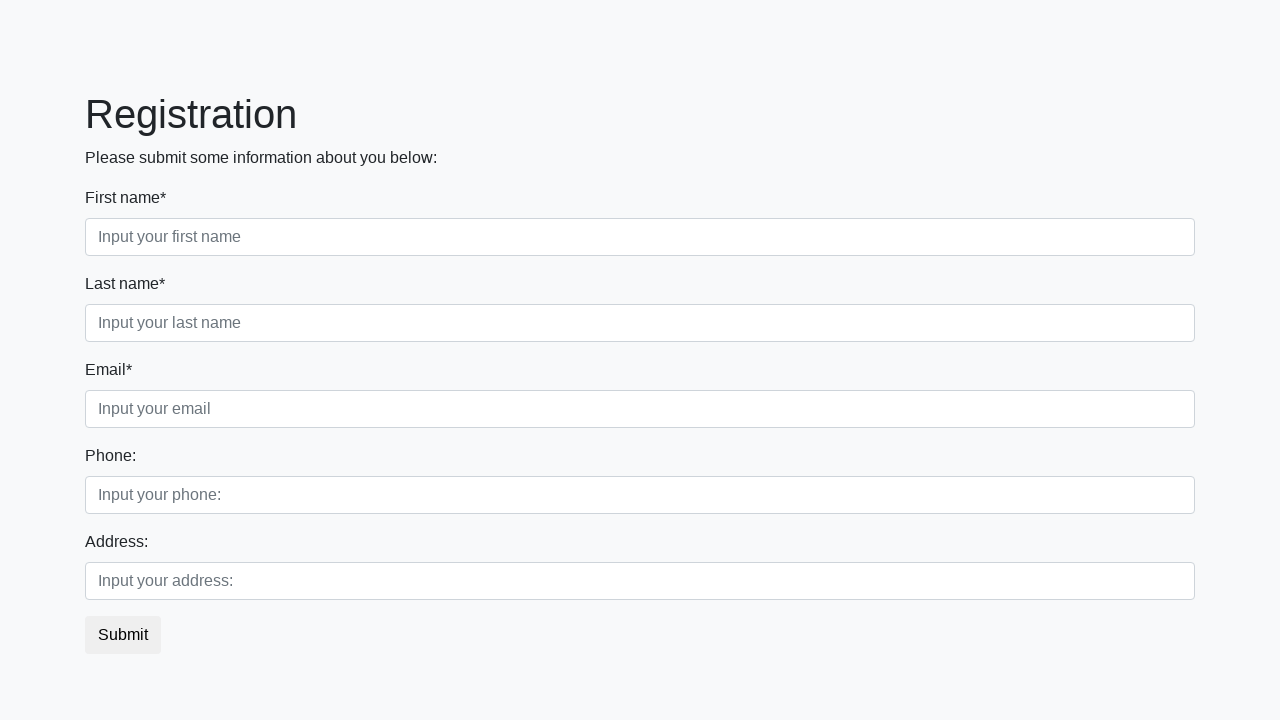

Located all required input fields
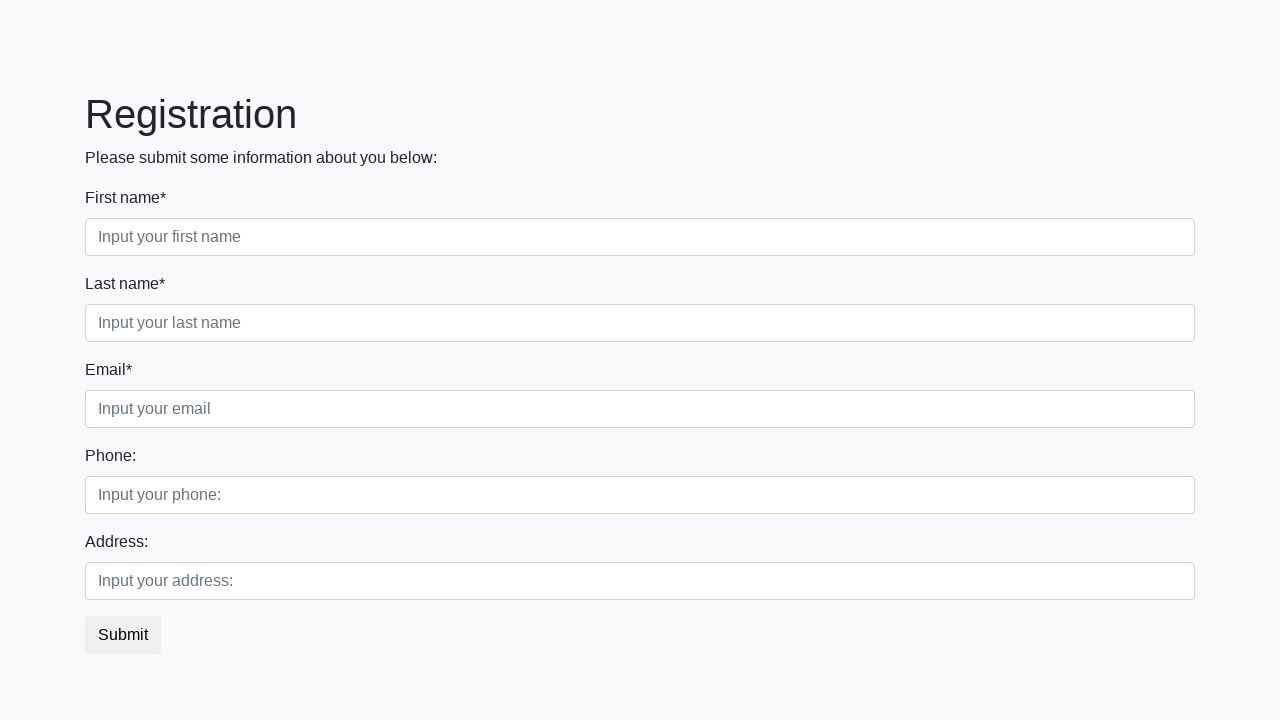

Found 3 required input fields
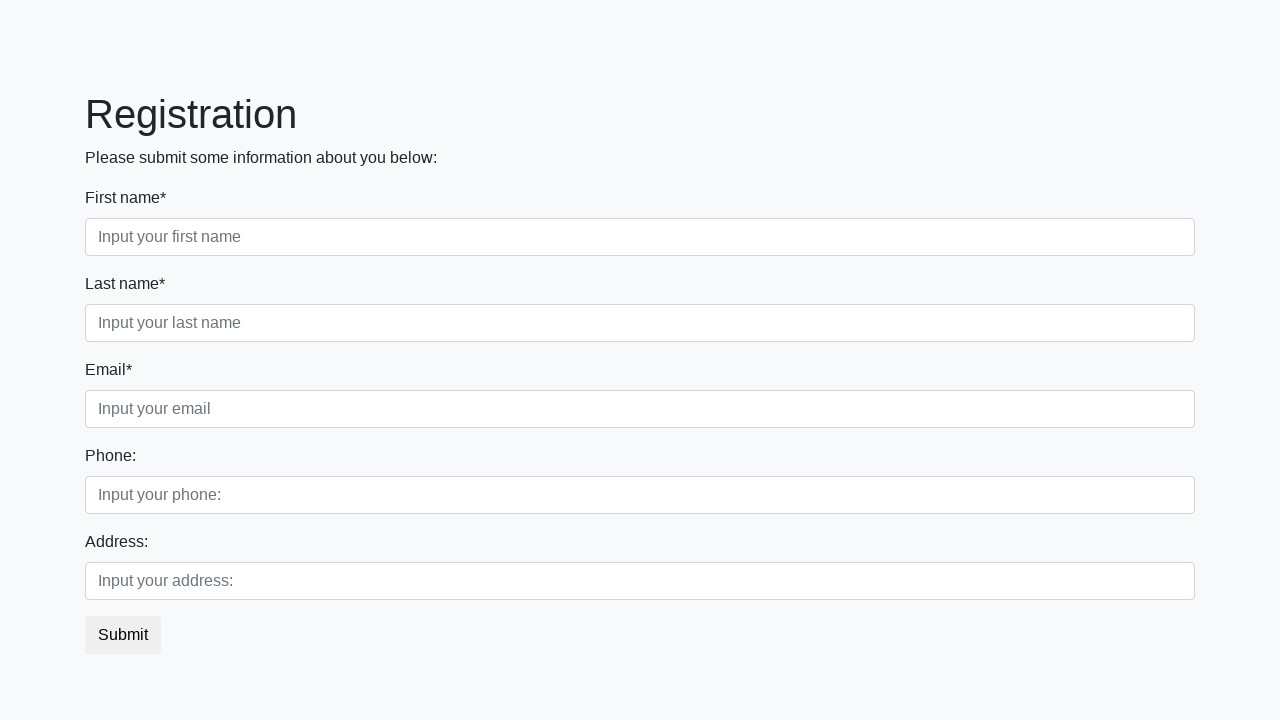

Filled required input field 1 with test data on input[required] >> nth=0
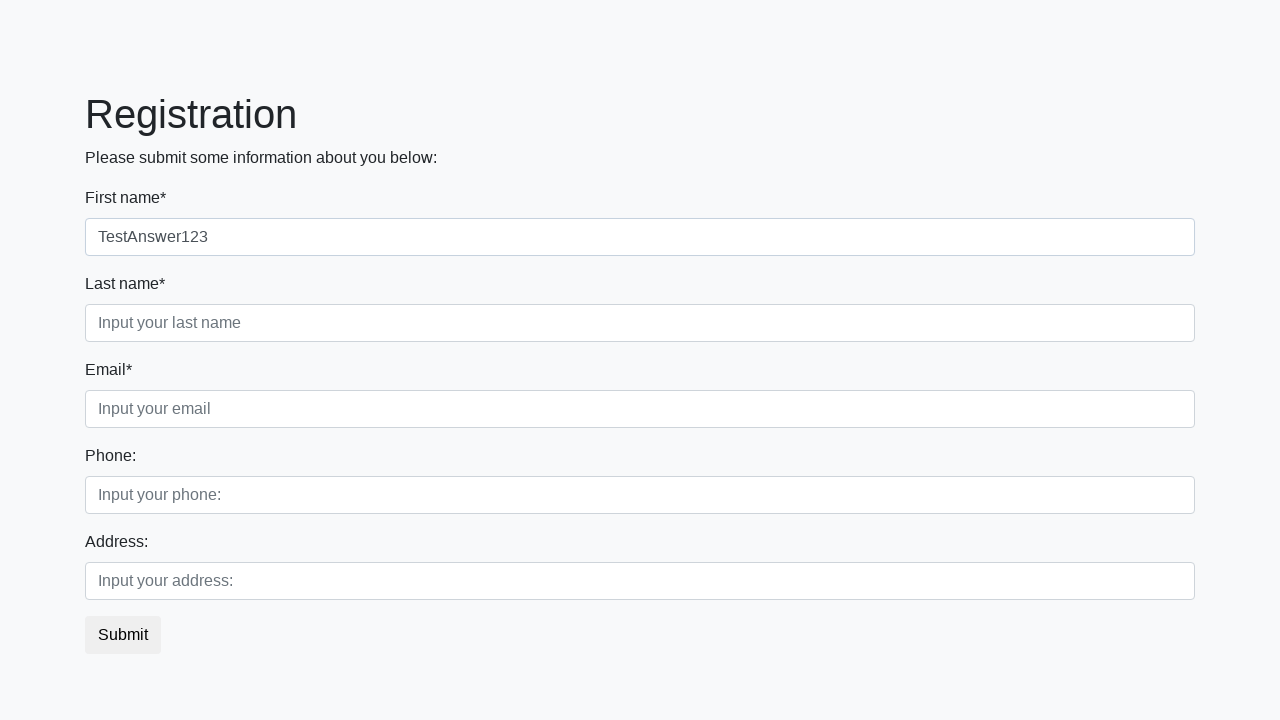

Filled required input field 2 with test data on input[required] >> nth=1
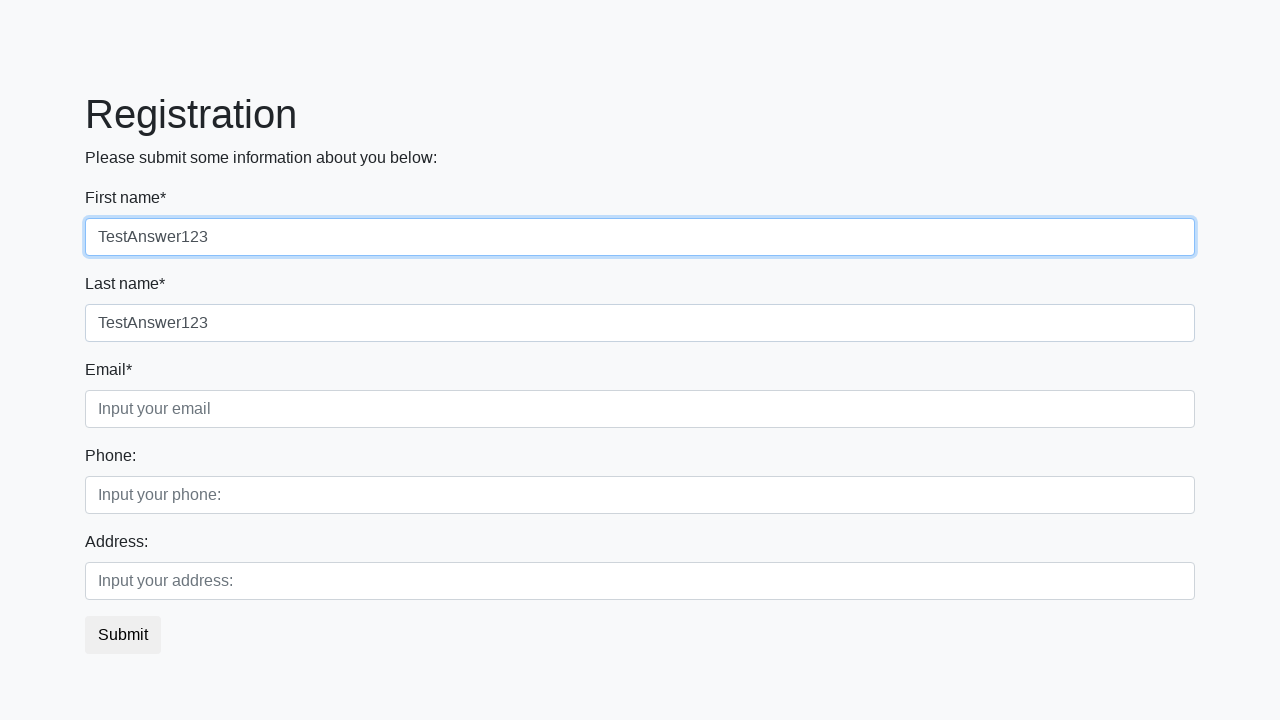

Filled required input field 3 with test data on input[required] >> nth=2
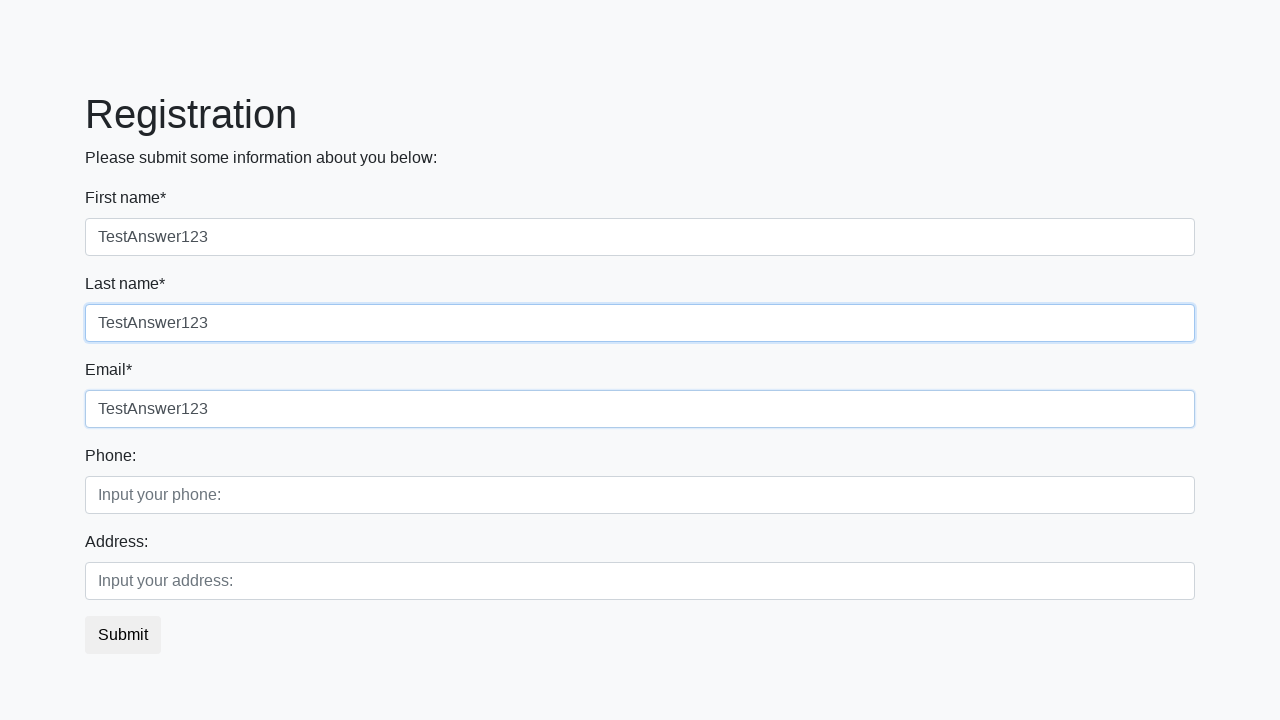

Clicked the submit button at (123, 635) on button.btn
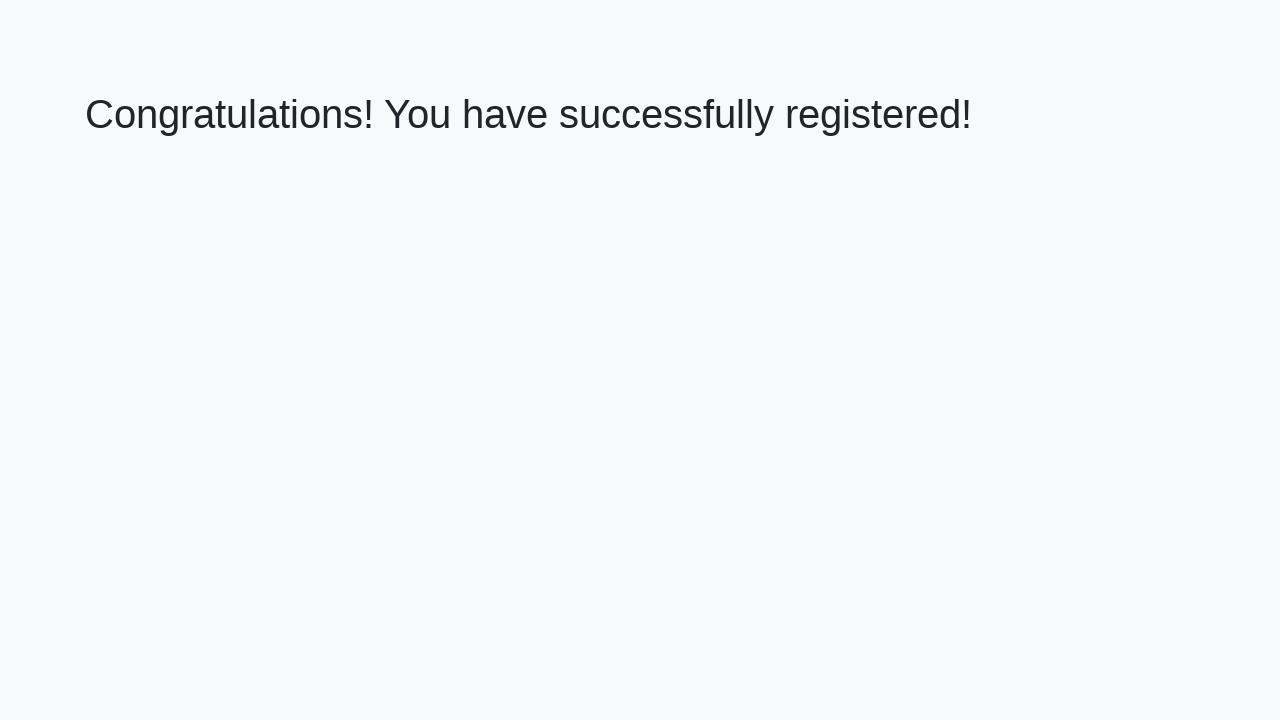

Success message heading loaded
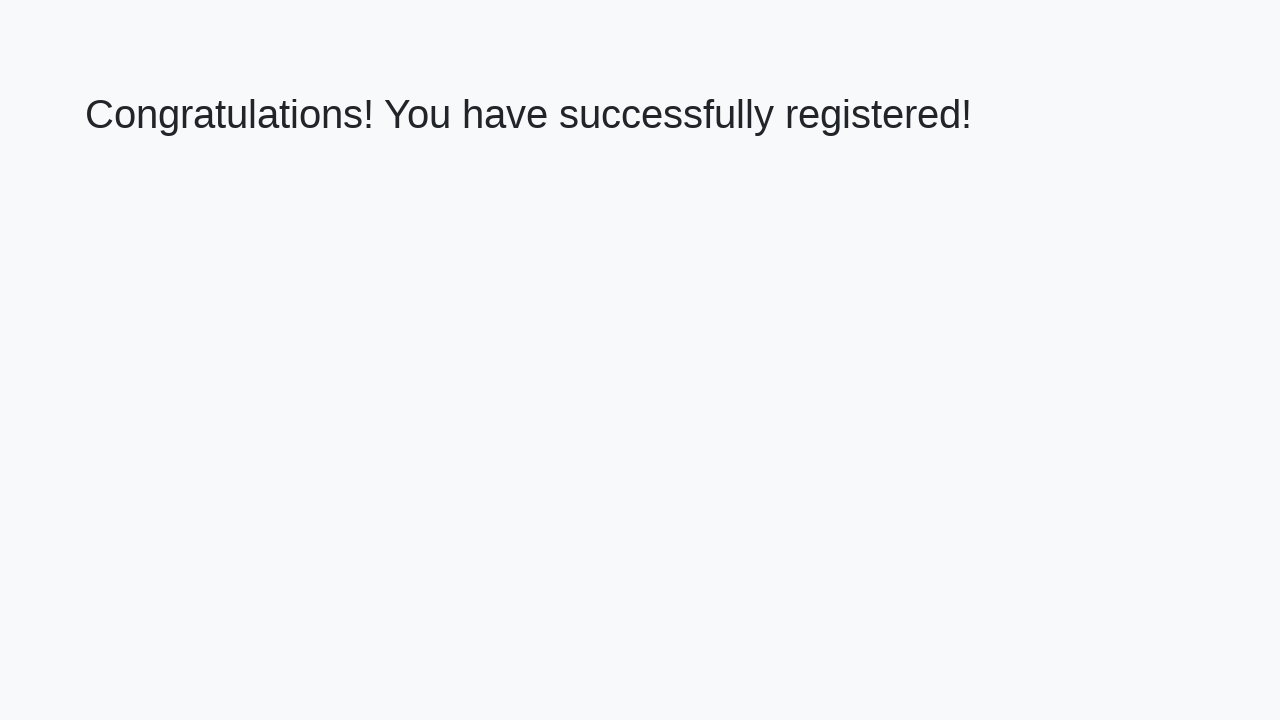

Retrieved success message text: 'Congratulations! You have successfully registered!'
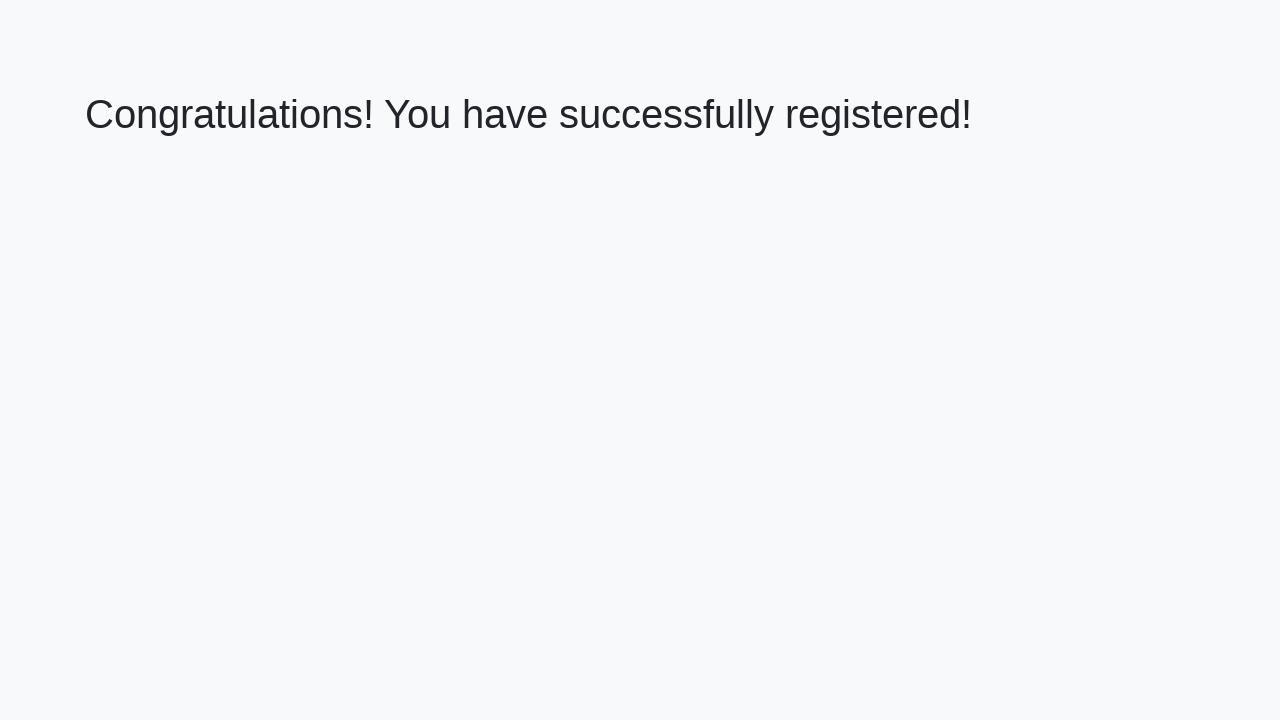

Verified success message matches expected text
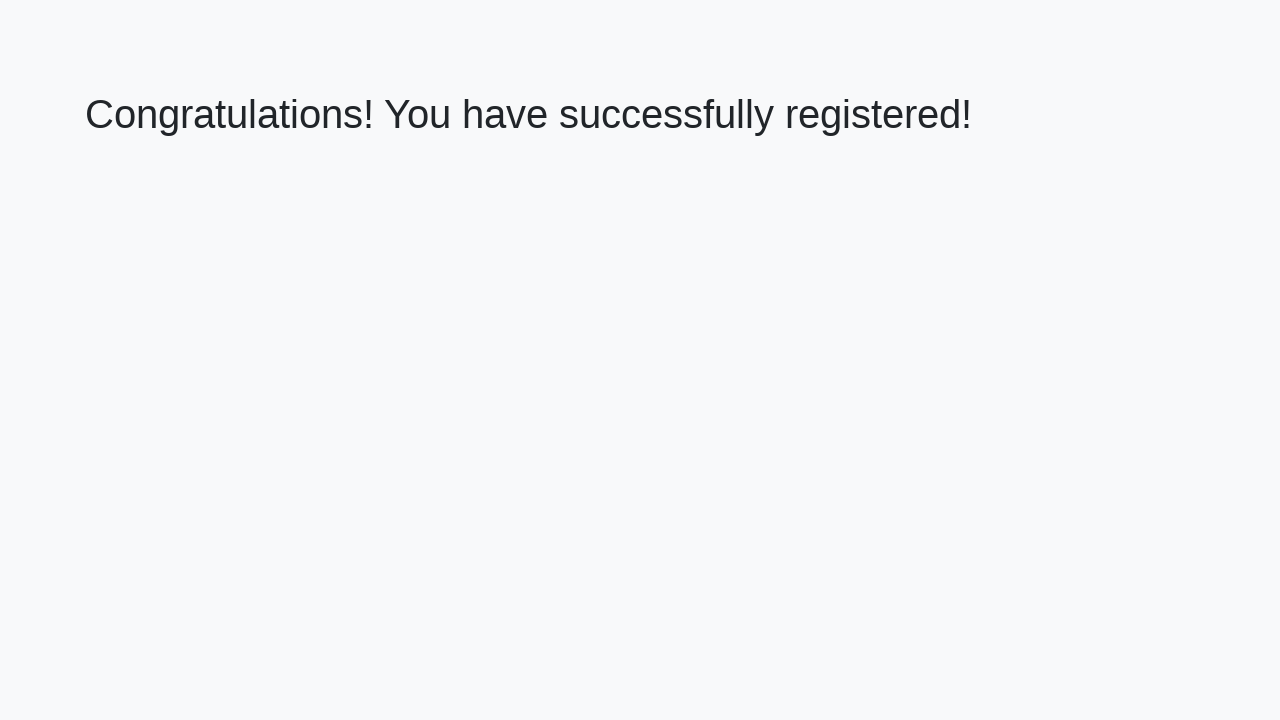

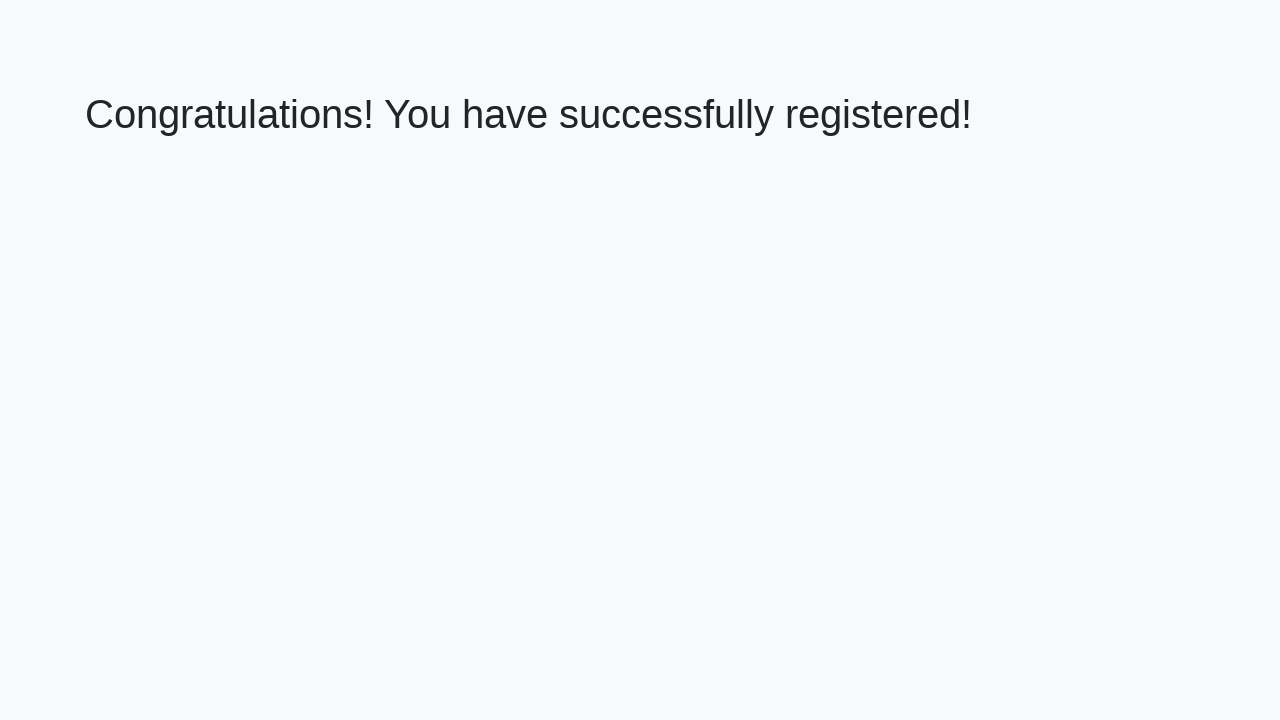